Tests navigation to the Services page by clicking the link and verifying the services information is displayed

Starting URL: https://parabank.parasoft.com/parabank

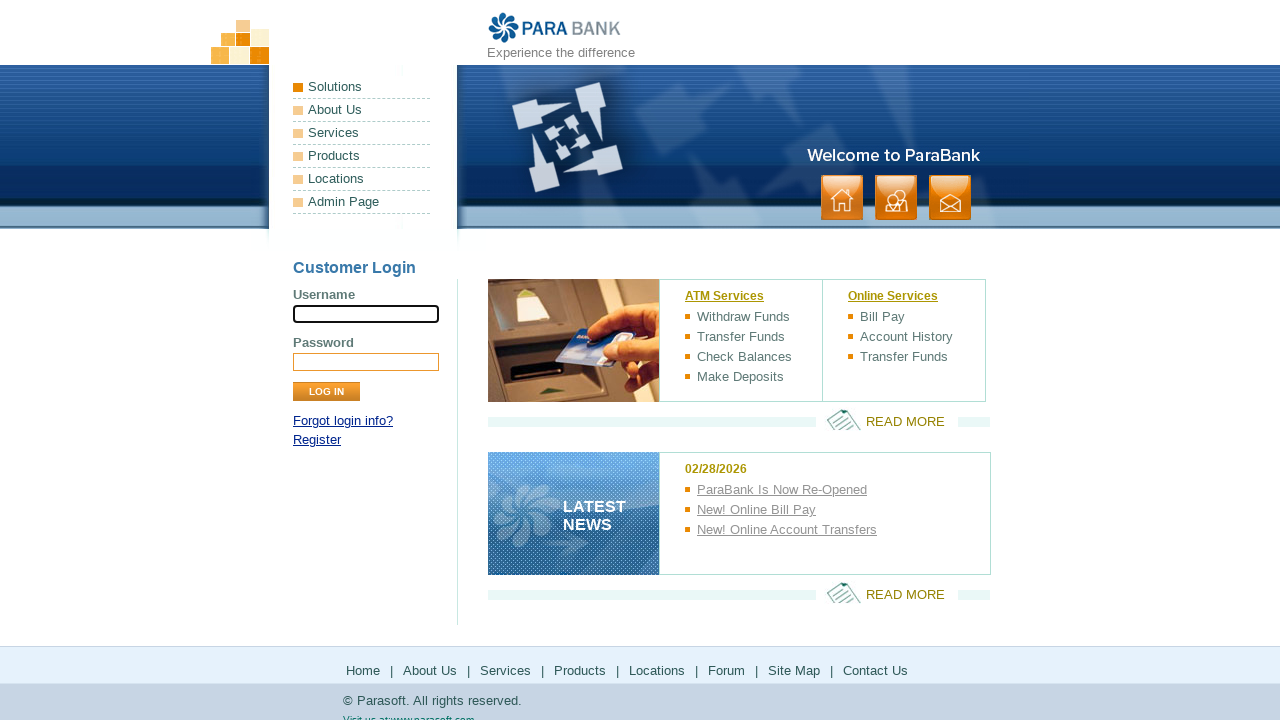

Clicked on Services navigation link at (362, 133) on xpath=/html/body/div[1]/div[2]/ul[1]/li[3]/a
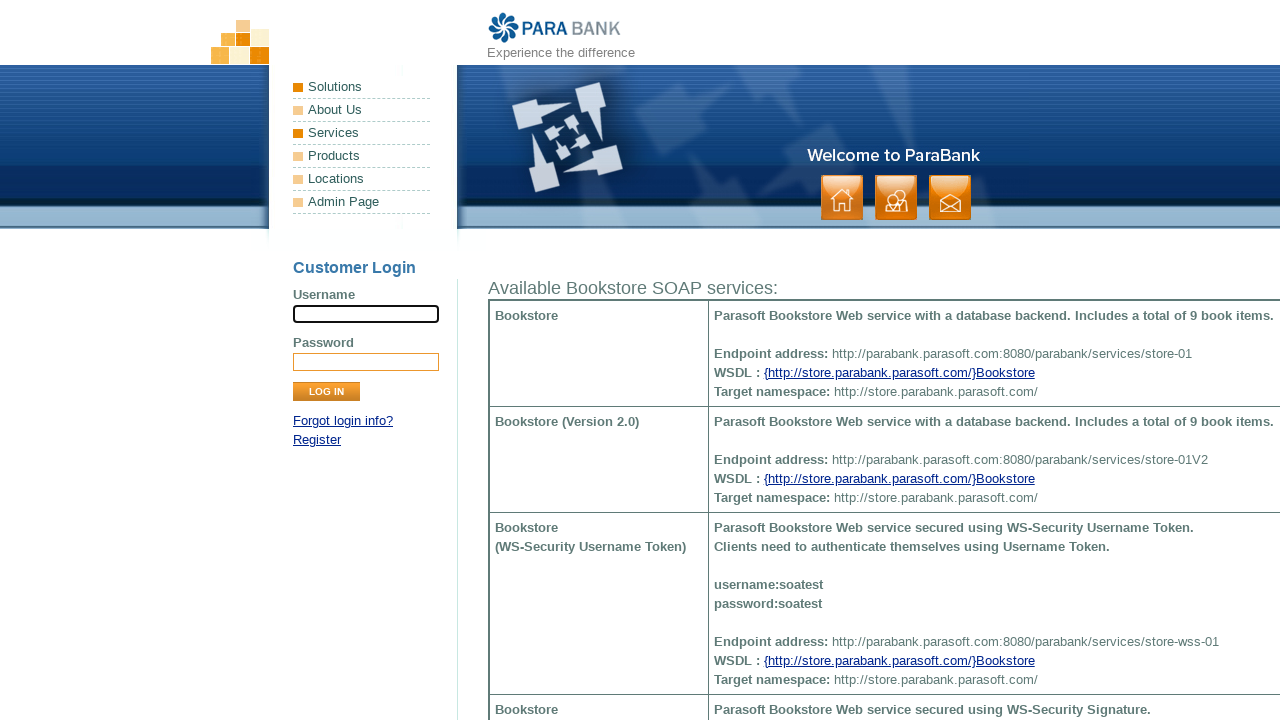

Services page content loaded and verified
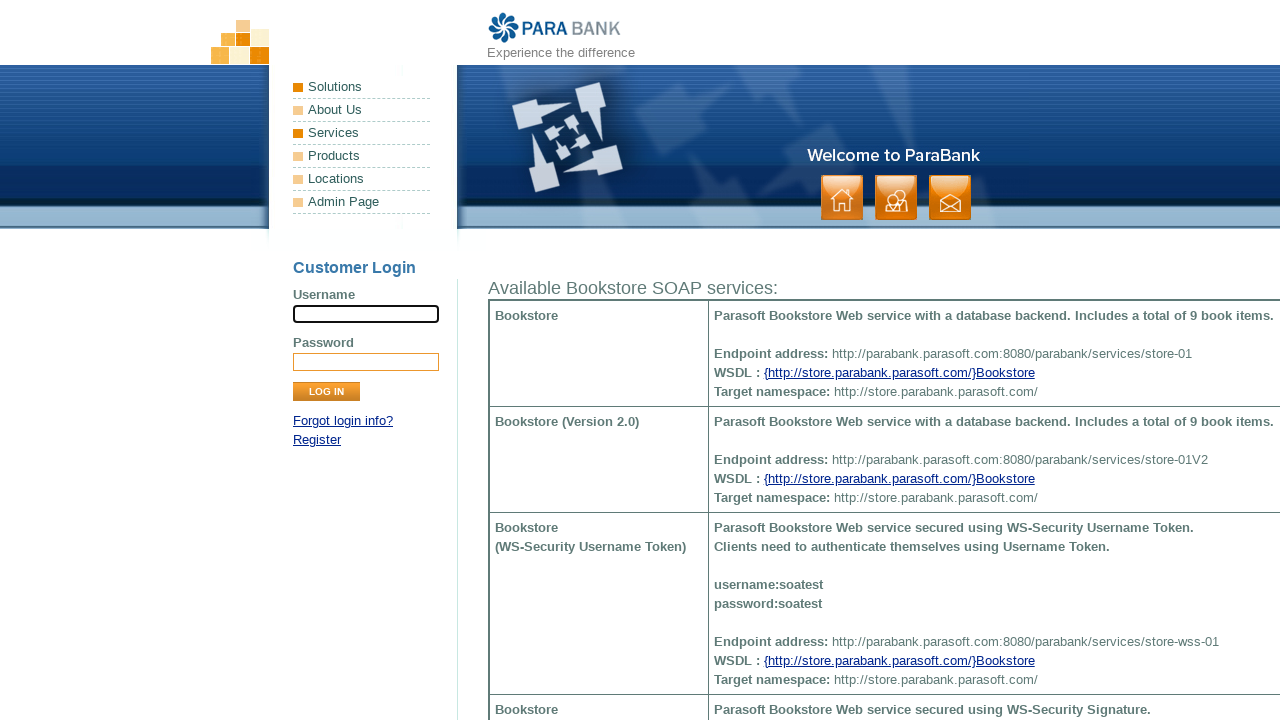

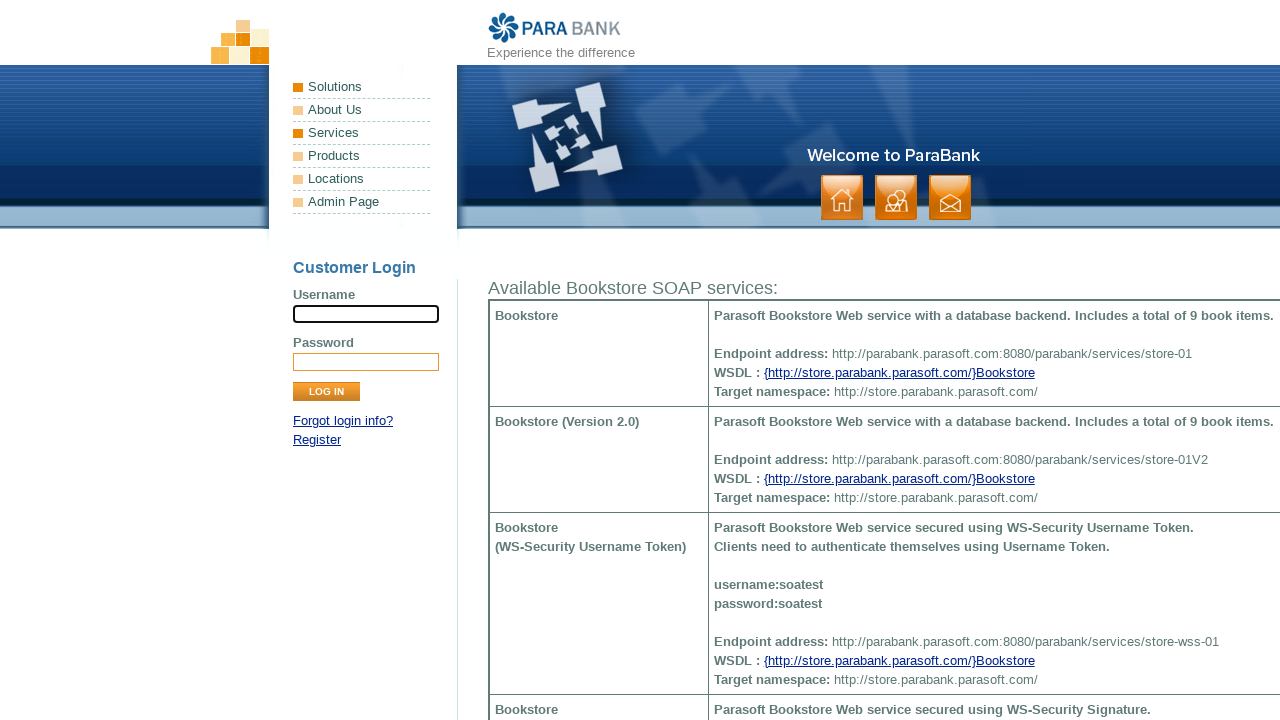